Simple navigation test that loads the Rahul Shetty Academy homepage

Starting URL: https://rahulshettyacademy.com

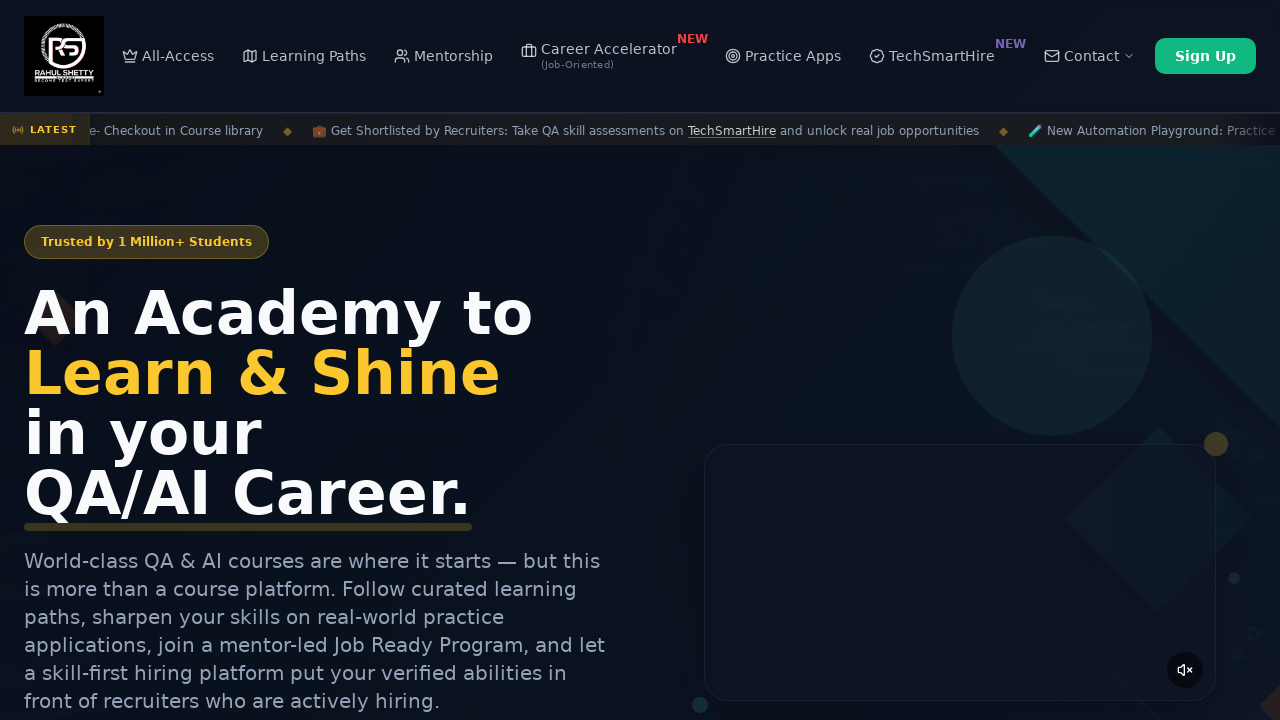

Rahul Shetty Academy homepage loaded and DOM content ready
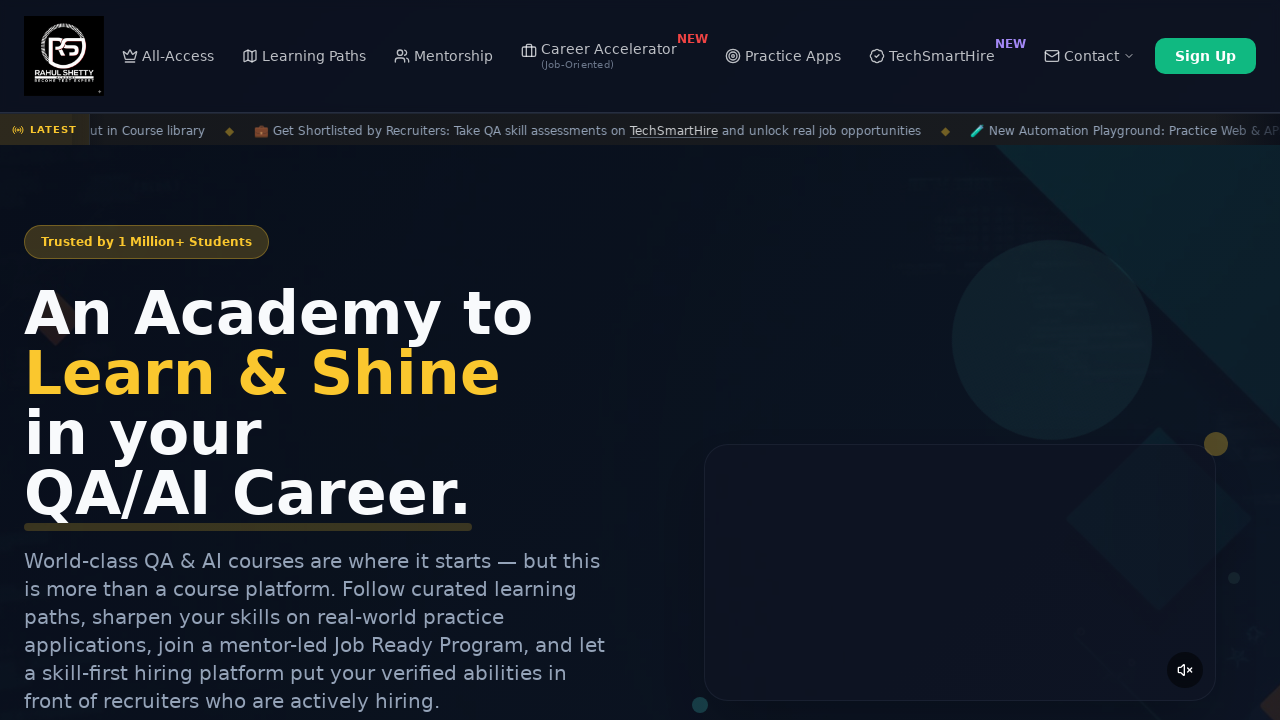

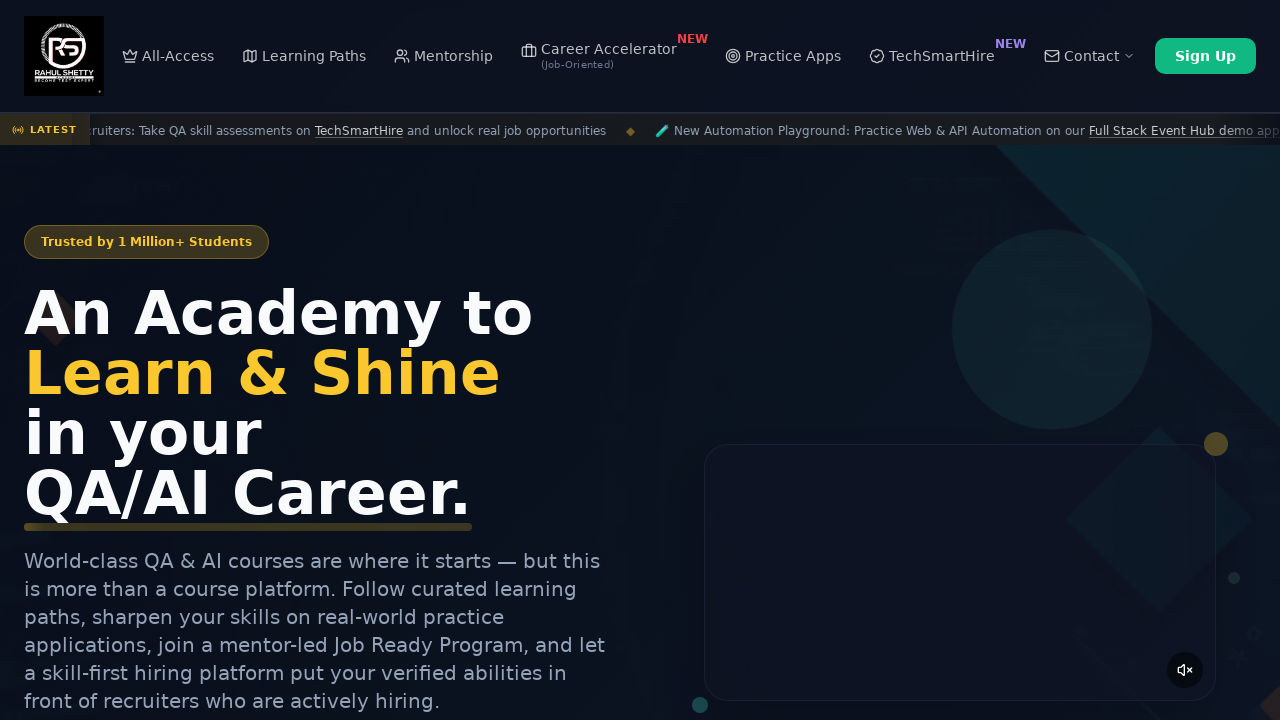